Navigates to the Momo shopping website homepage and verifies the page loads by checking the title

Starting URL: https://www.momoshop.com.tw

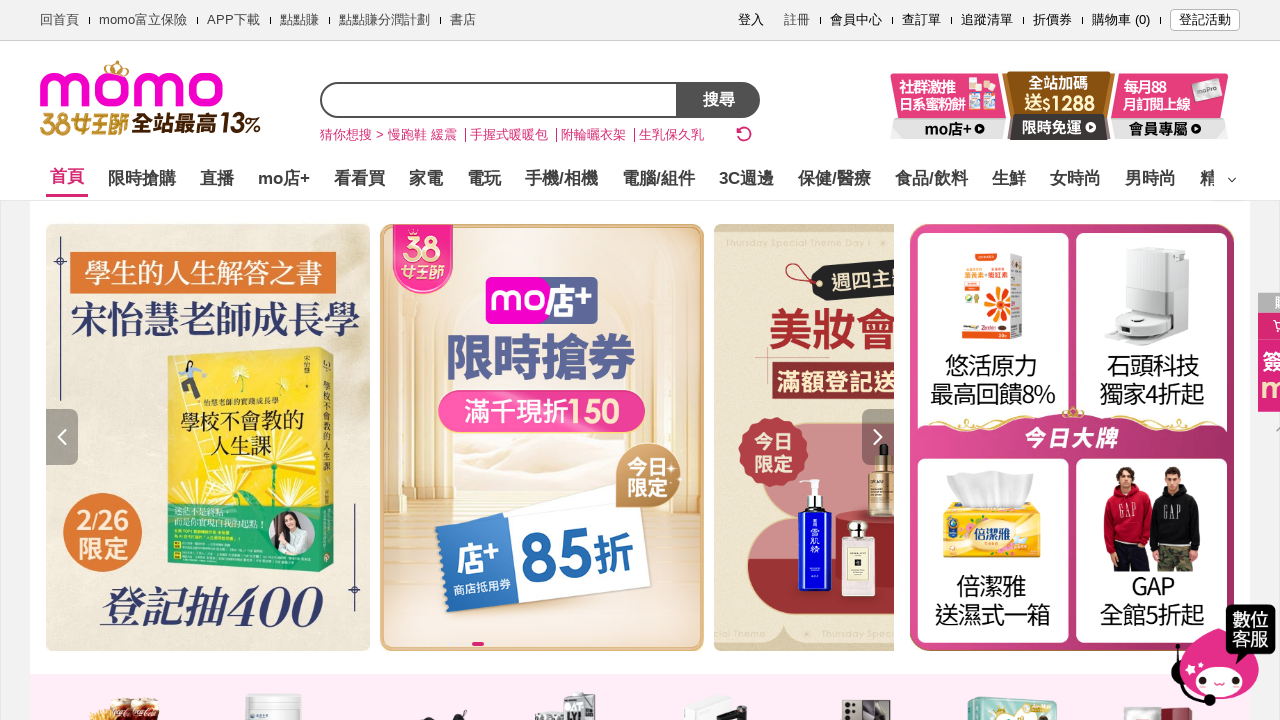

Navigated to Momo shopping website homepage
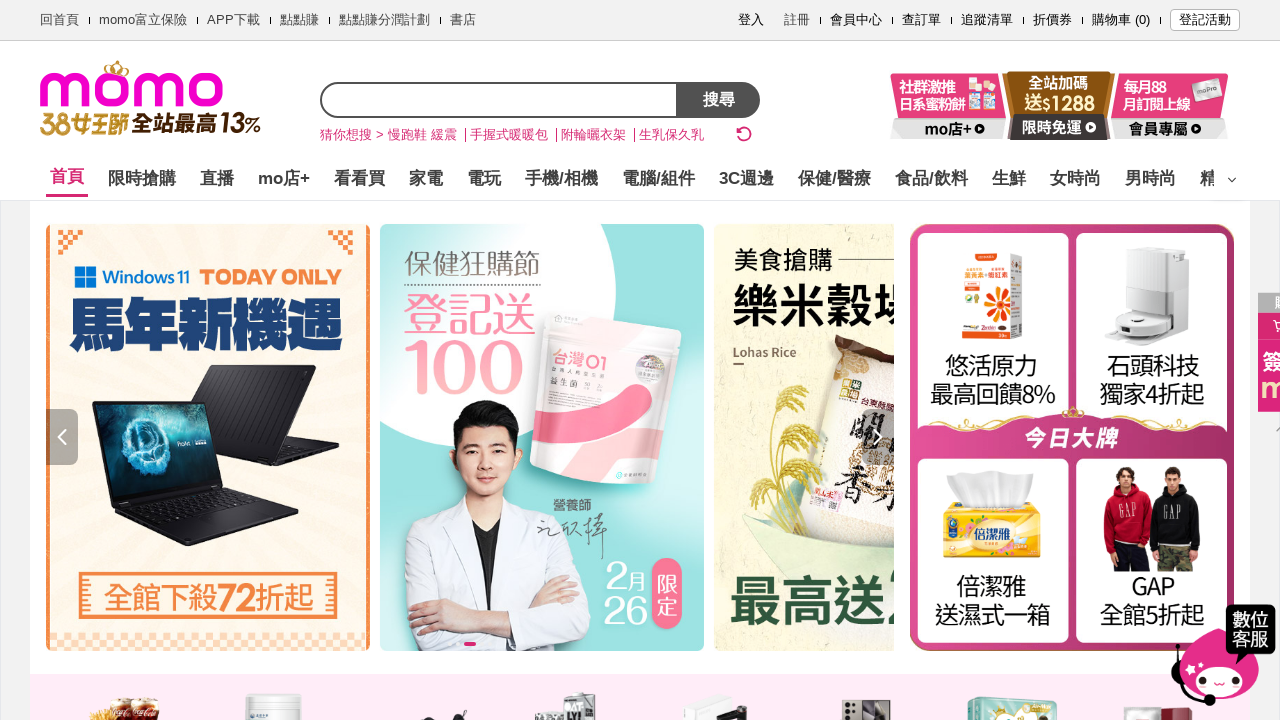

Waited for page to reach domcontentloaded state
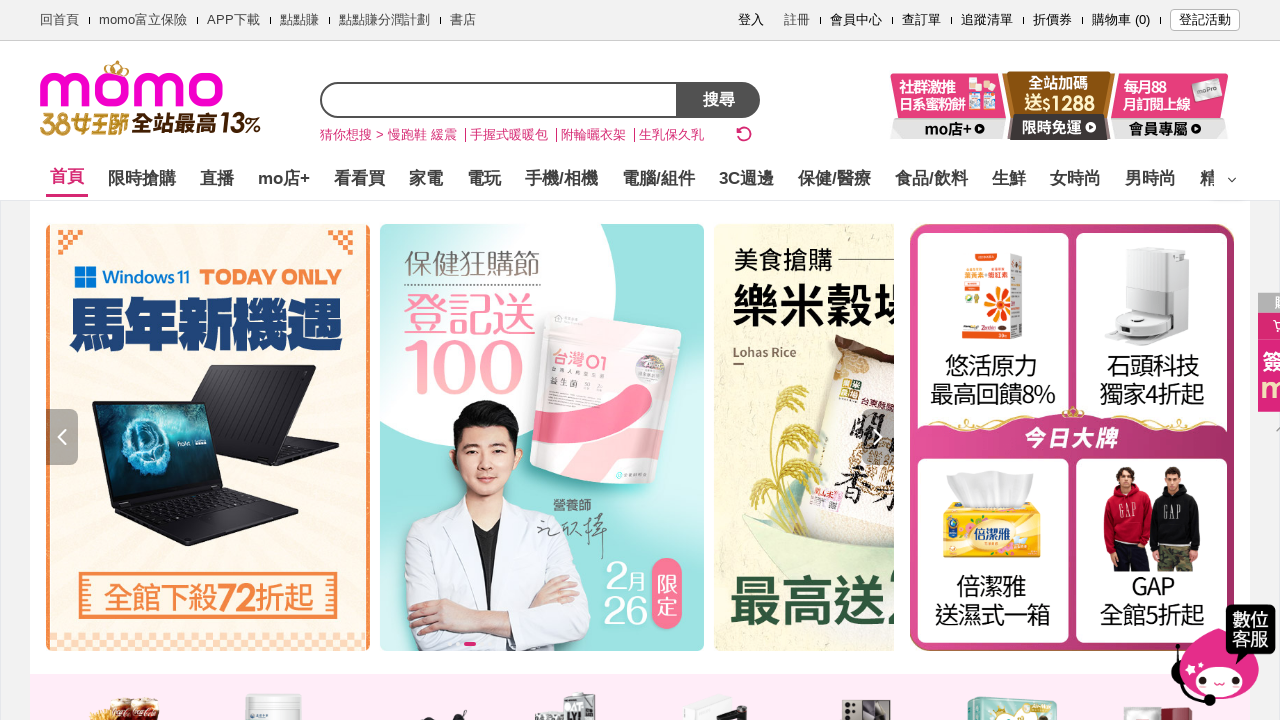

Retrieved page title: momo購物網 - 好評推薦 - 2026年2月
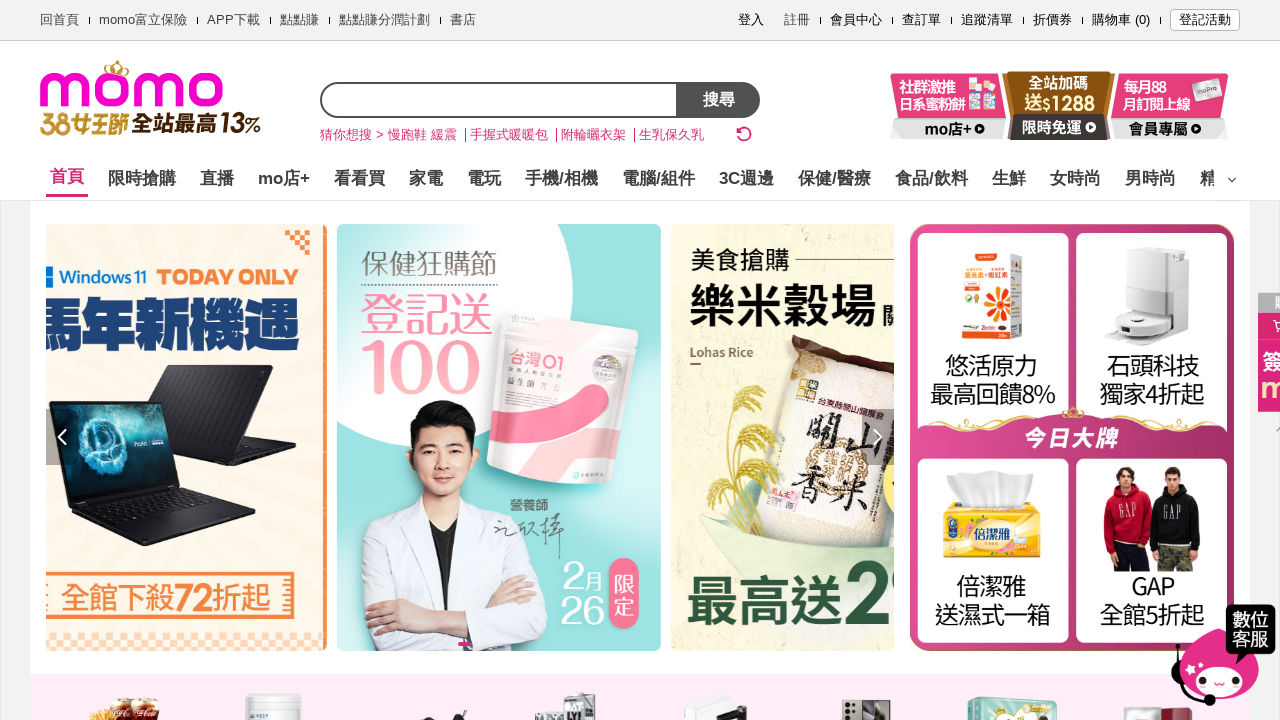

Printed page title to console
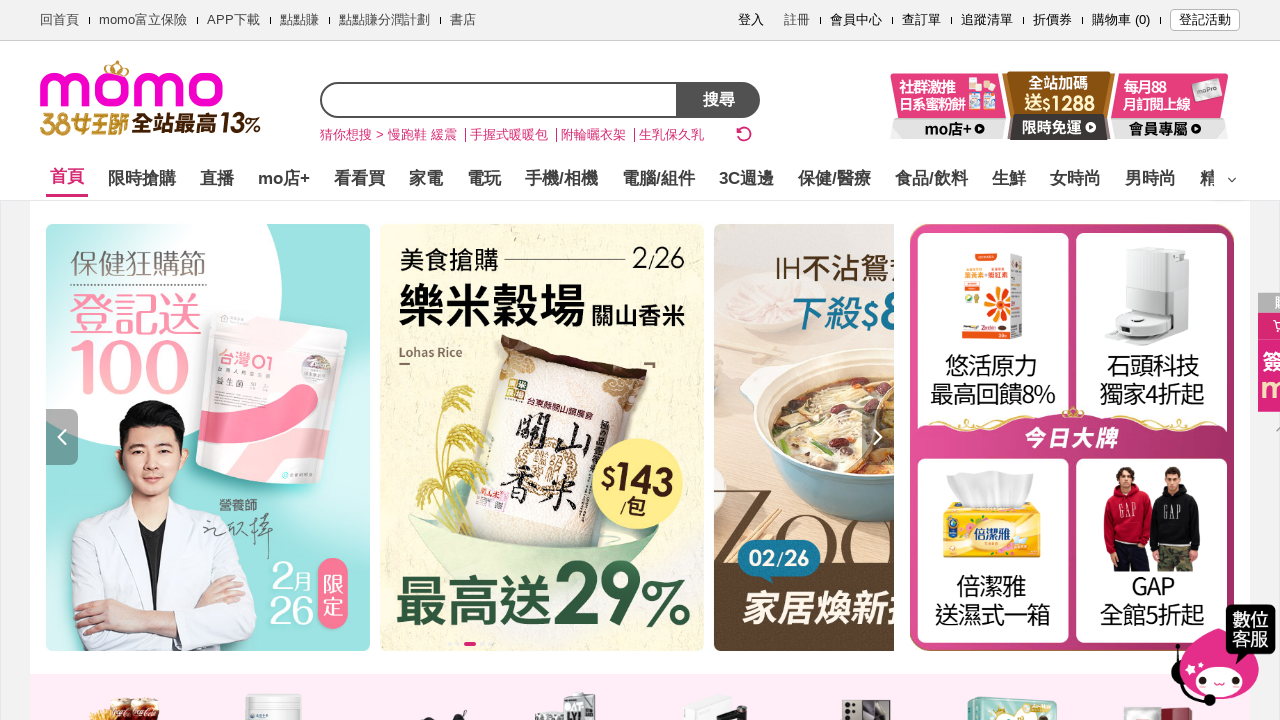

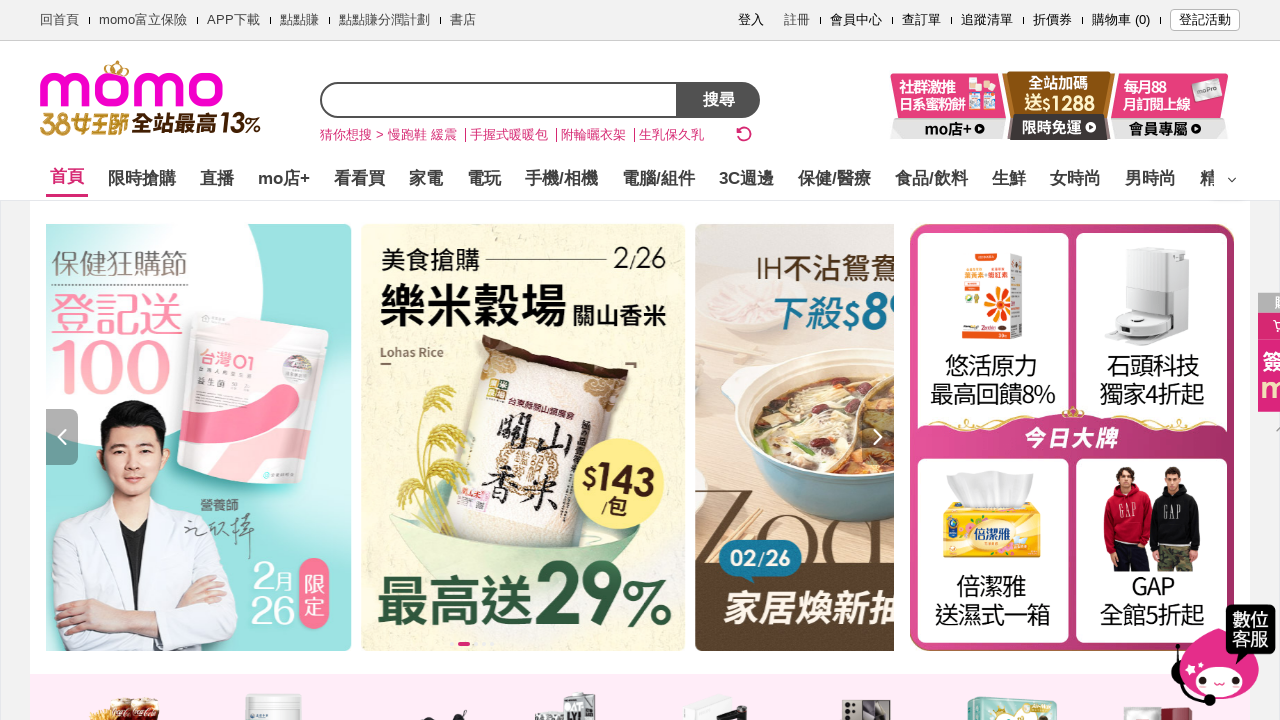